Tests ad form submission with special characters only in the title field to verify validation behavior.

Starting URL: https://elenta.lt/patalpinti/ivesti-informacija?categoryId=AutoMoto_Automobiliai&actionId=Siulo&returnurl=%2F

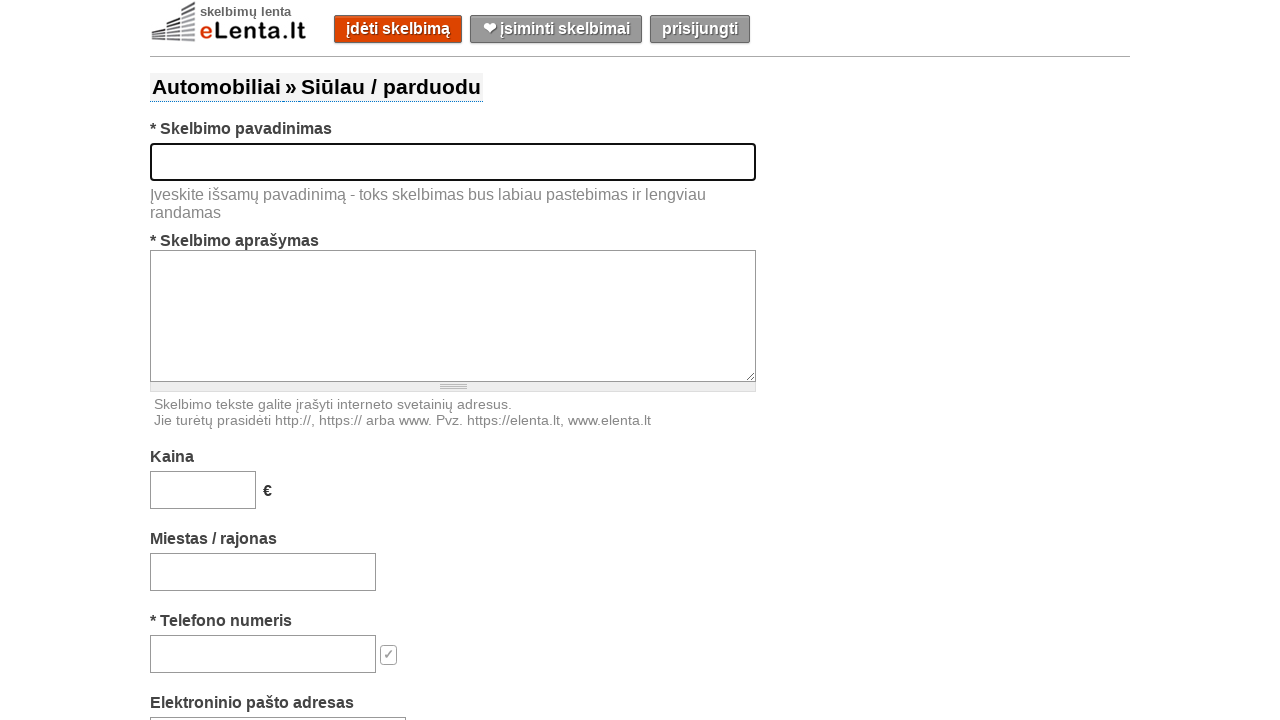

Filled title field with special characters only: !#$%^&*()_ on #title
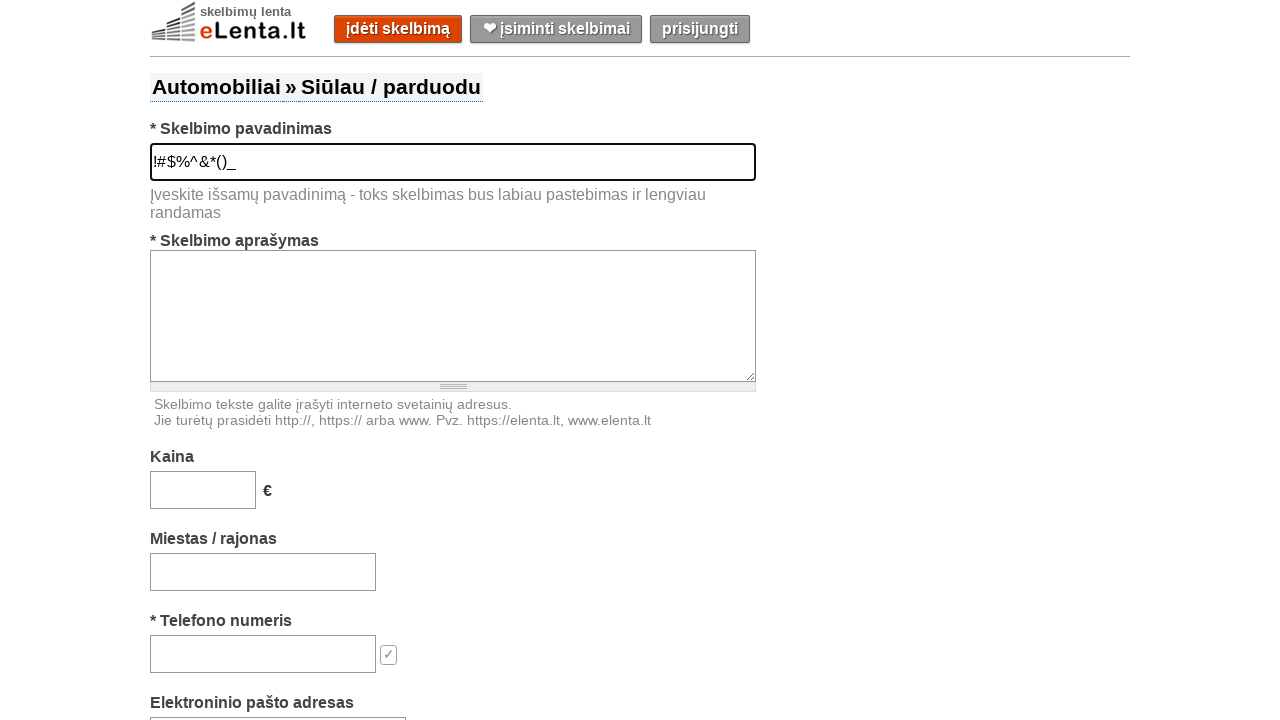

Filled description field with ad text on #text
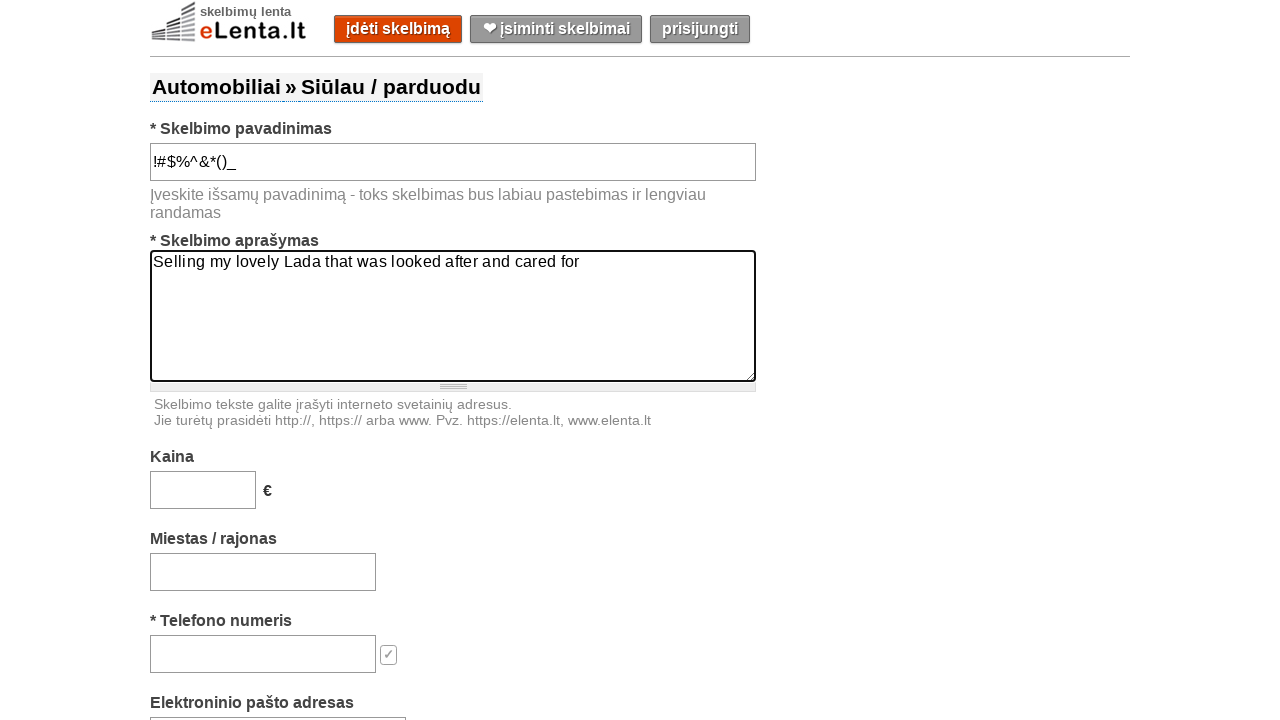

Filled price field with 15000 on #price
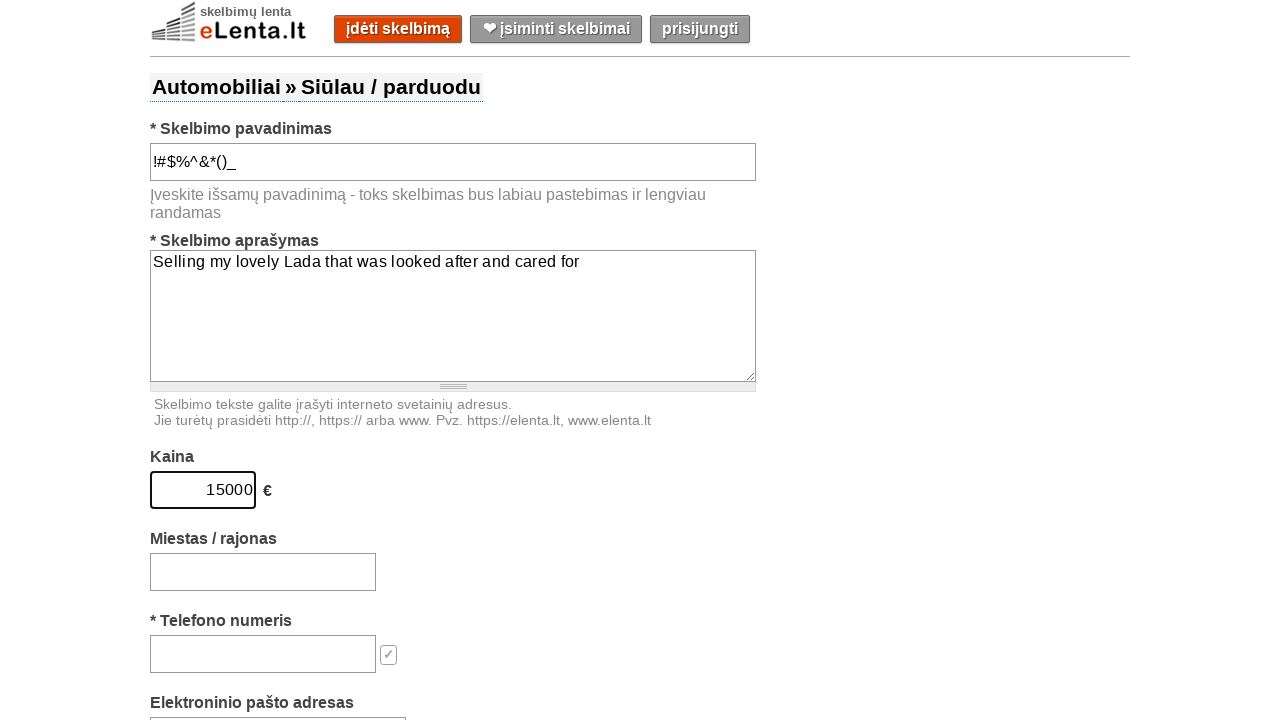

Filled location field with Gargždai on #location-search-box
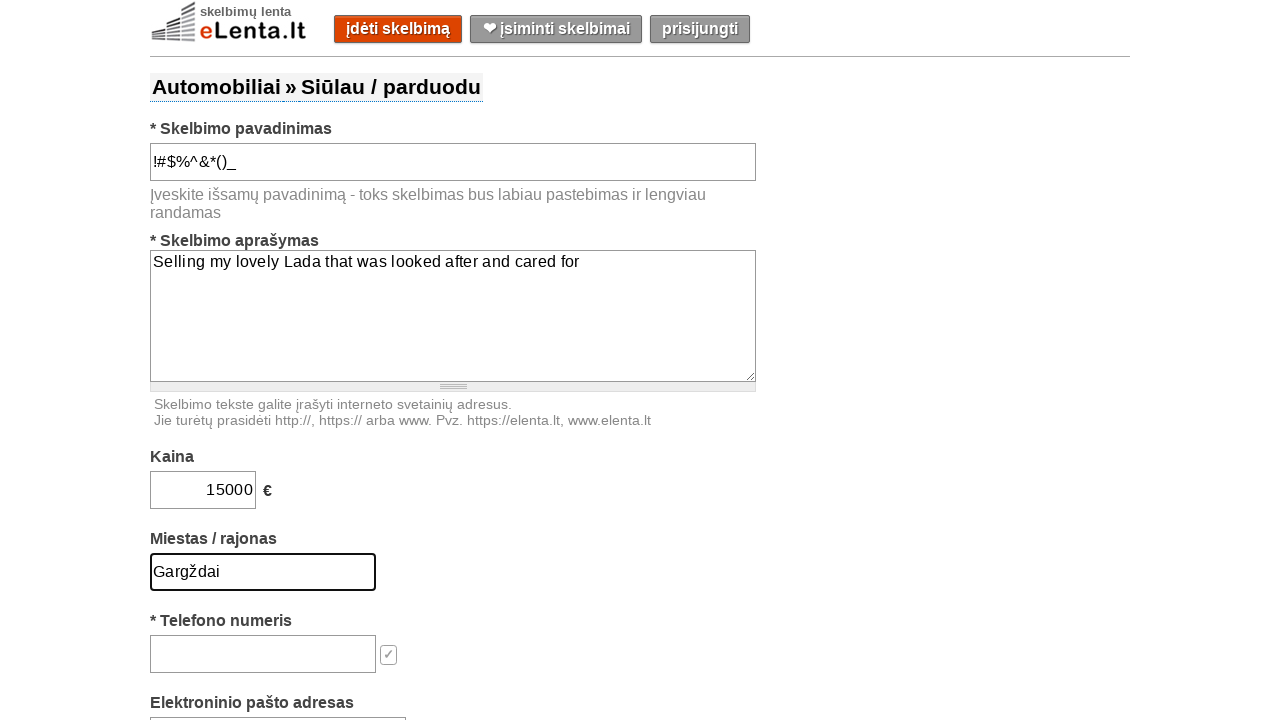

Filled phone field with 37061072845 on #phone
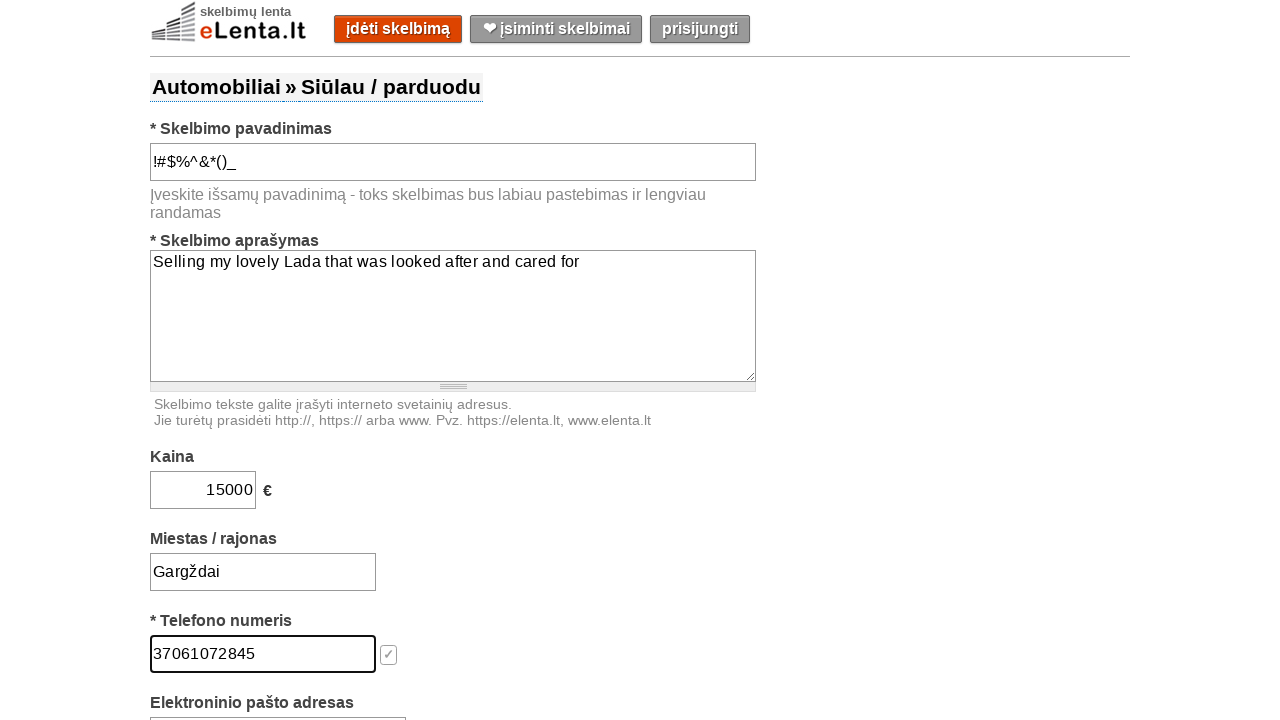

Filled email field with ThomasShelby@gmail.com on #email
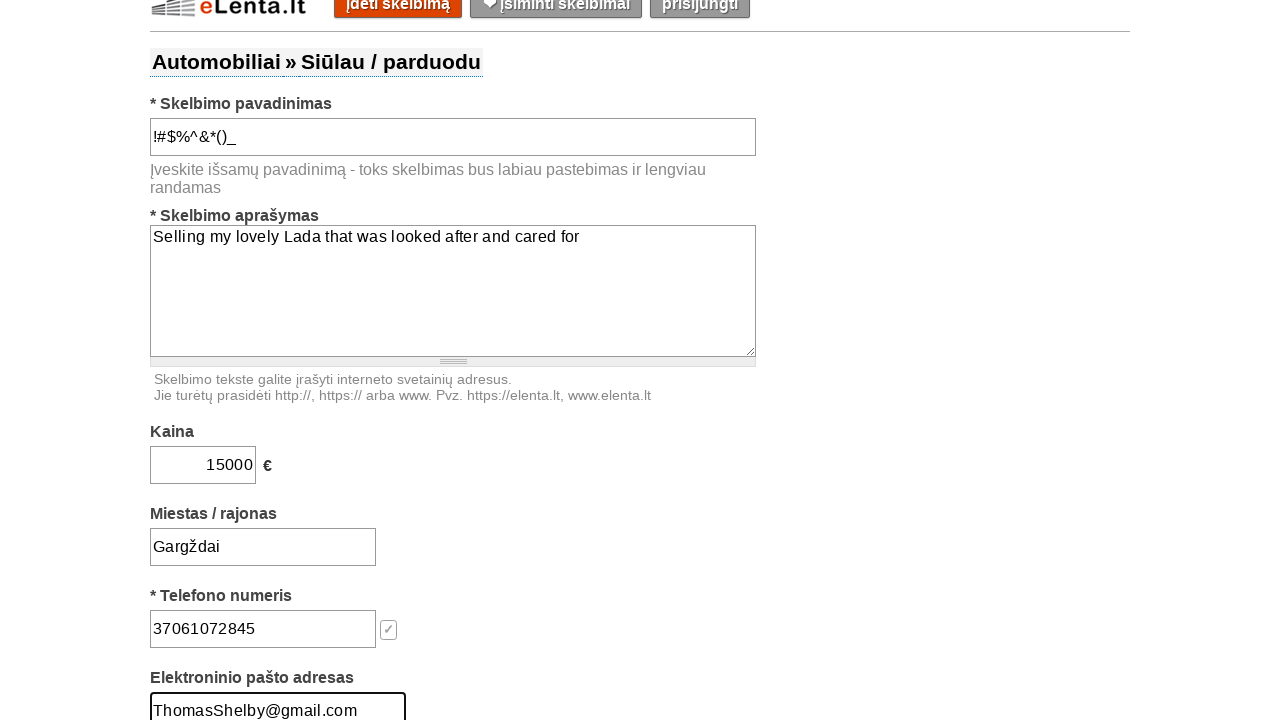

Clicked submit button to submit ad form with special characters only in title at (659, 360) on #submit-button
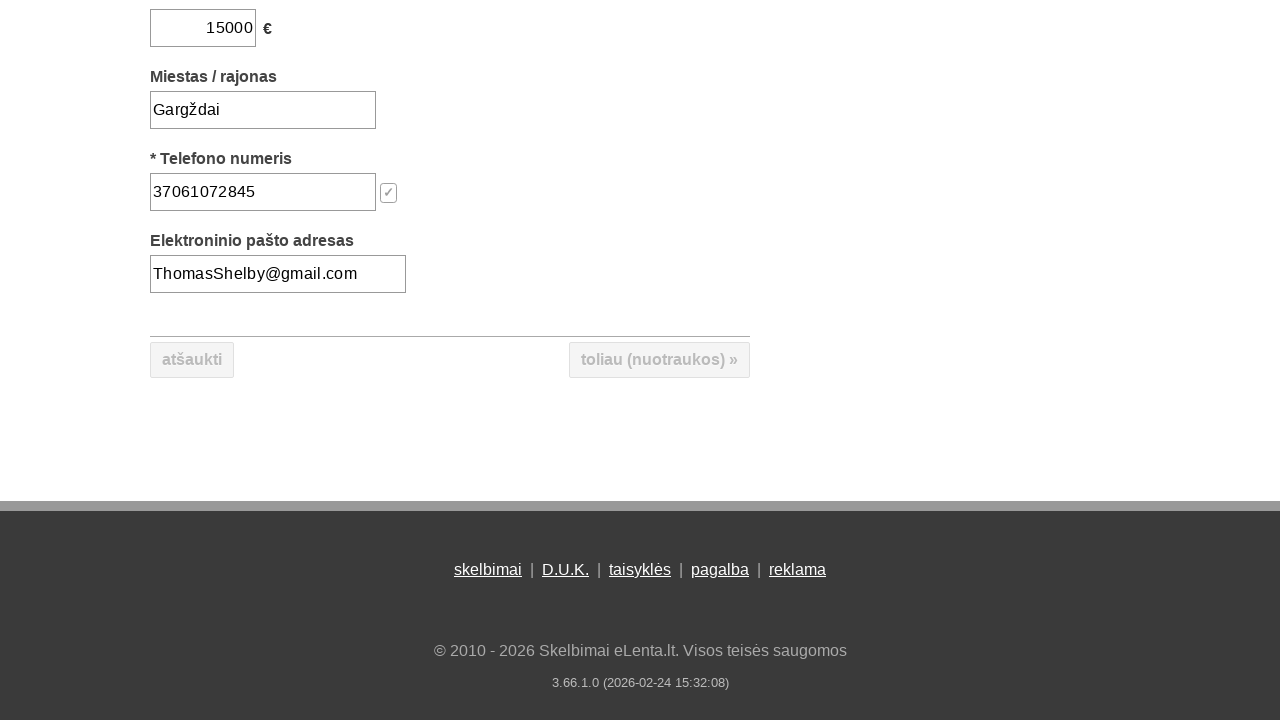

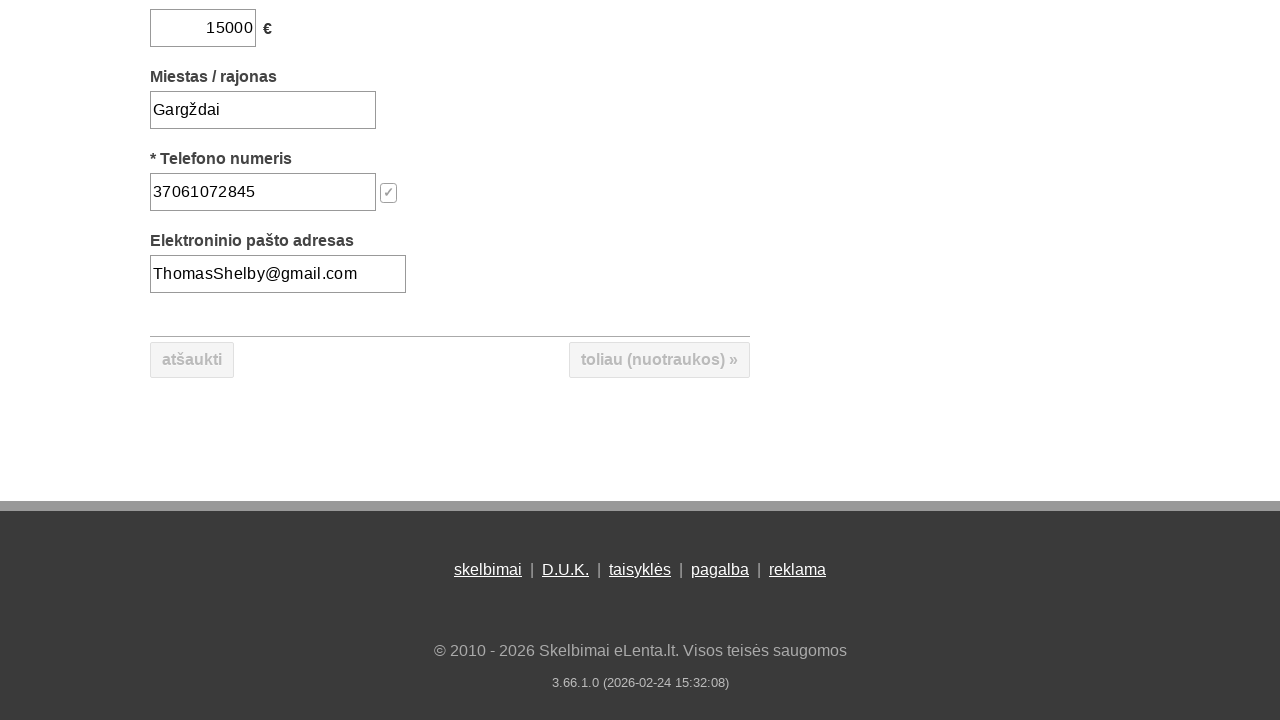